Tests drag and drop functionality on jQueryUI's droppable demo page by dragging an element onto a drop target and verifying the text changes to "Dropped!"

Starting URL: https://jqueryui.com/resources/demos/droppable/default.html

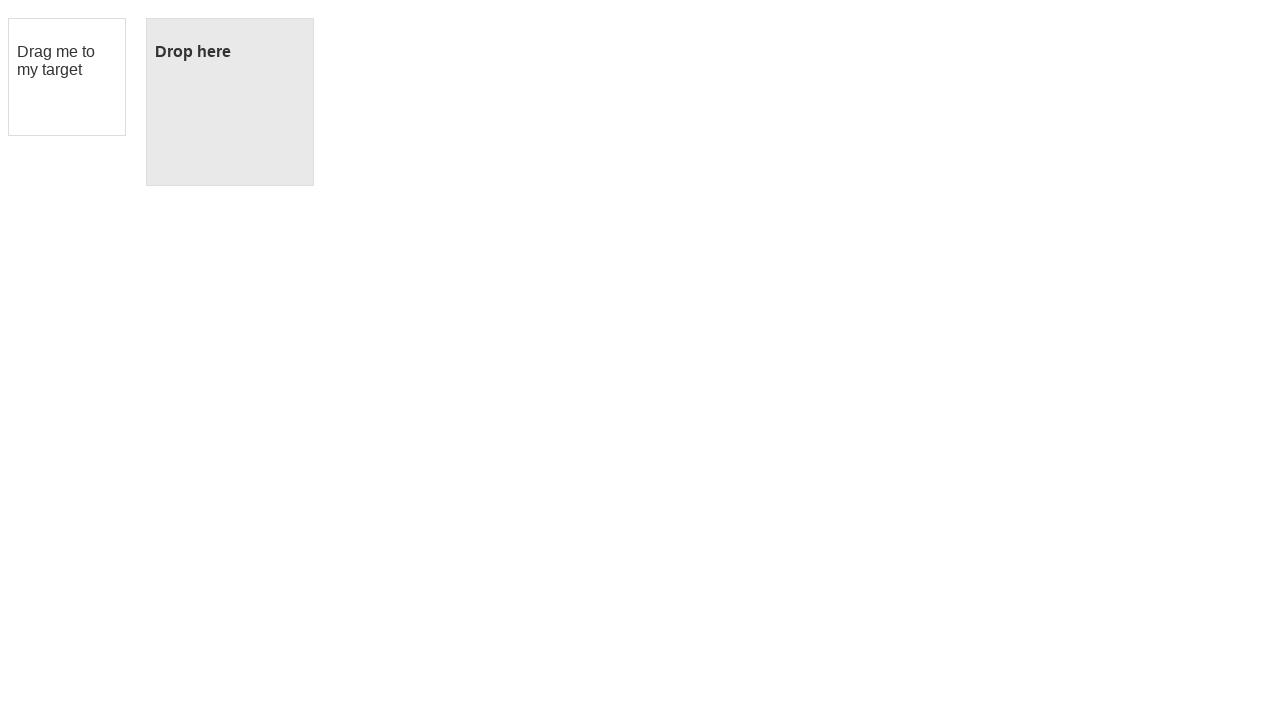

Waited for draggable element to be visible
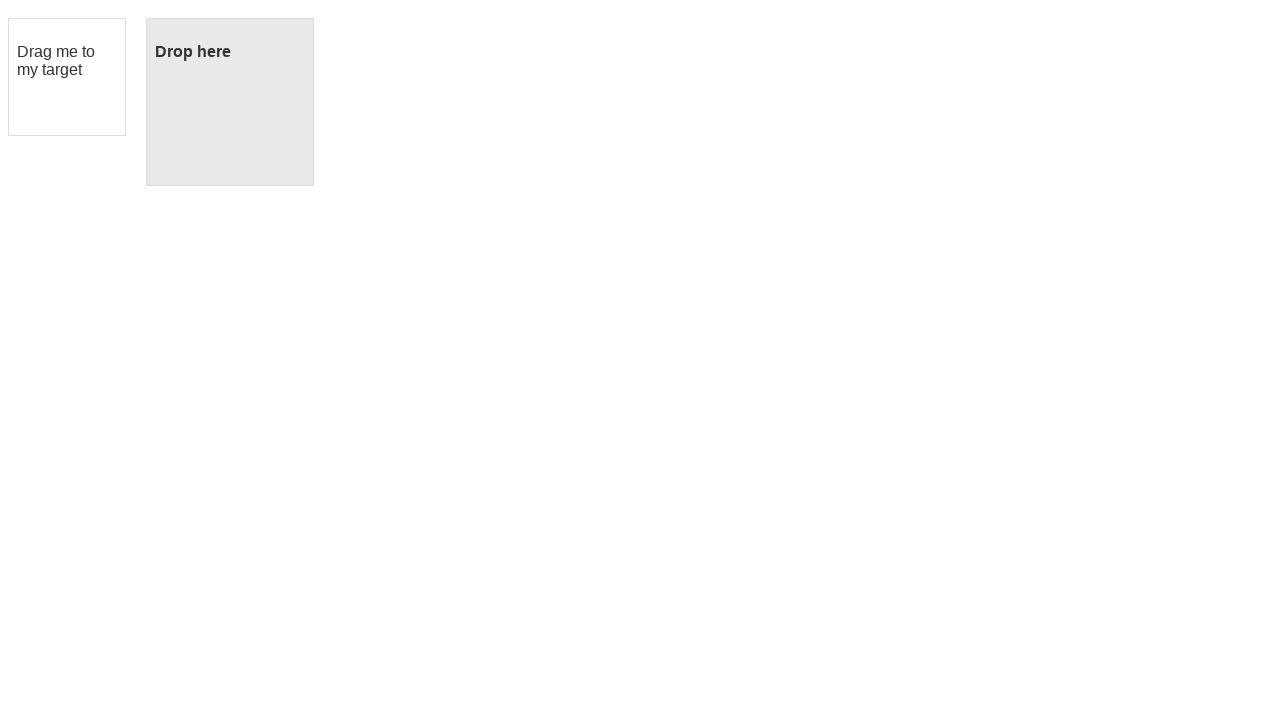

Waited for droppable element to be visible
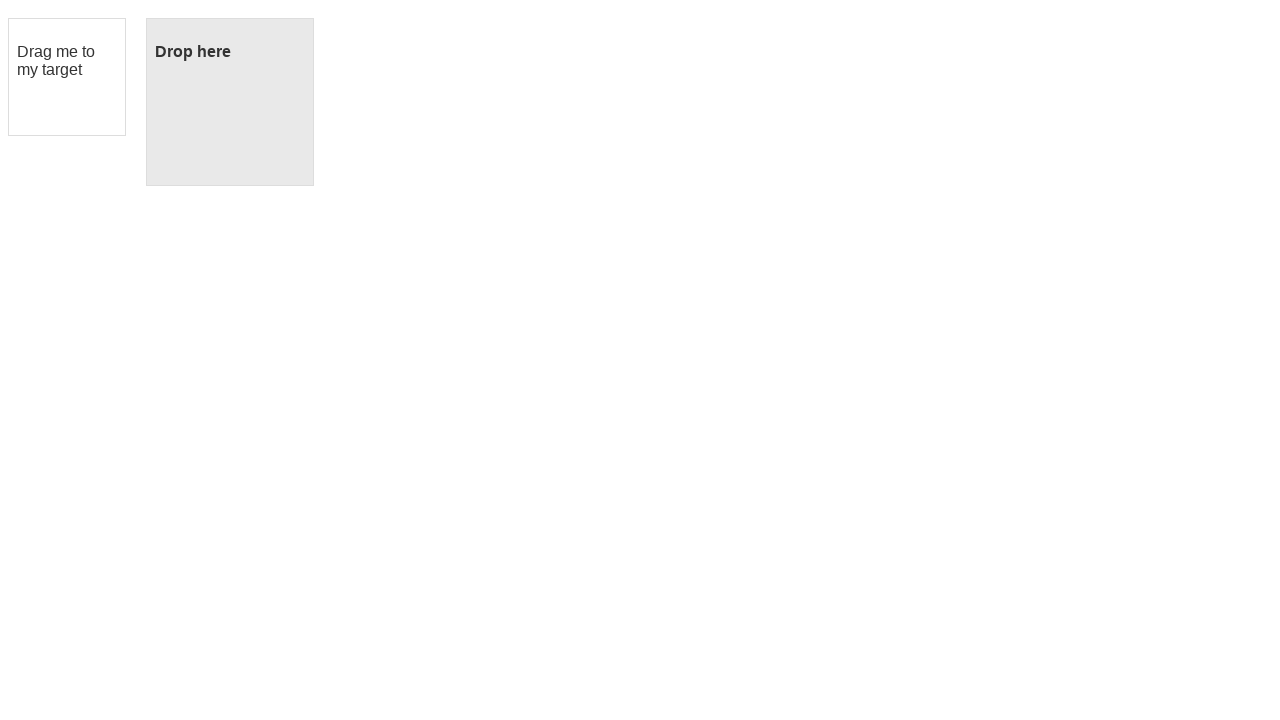

Located draggable element
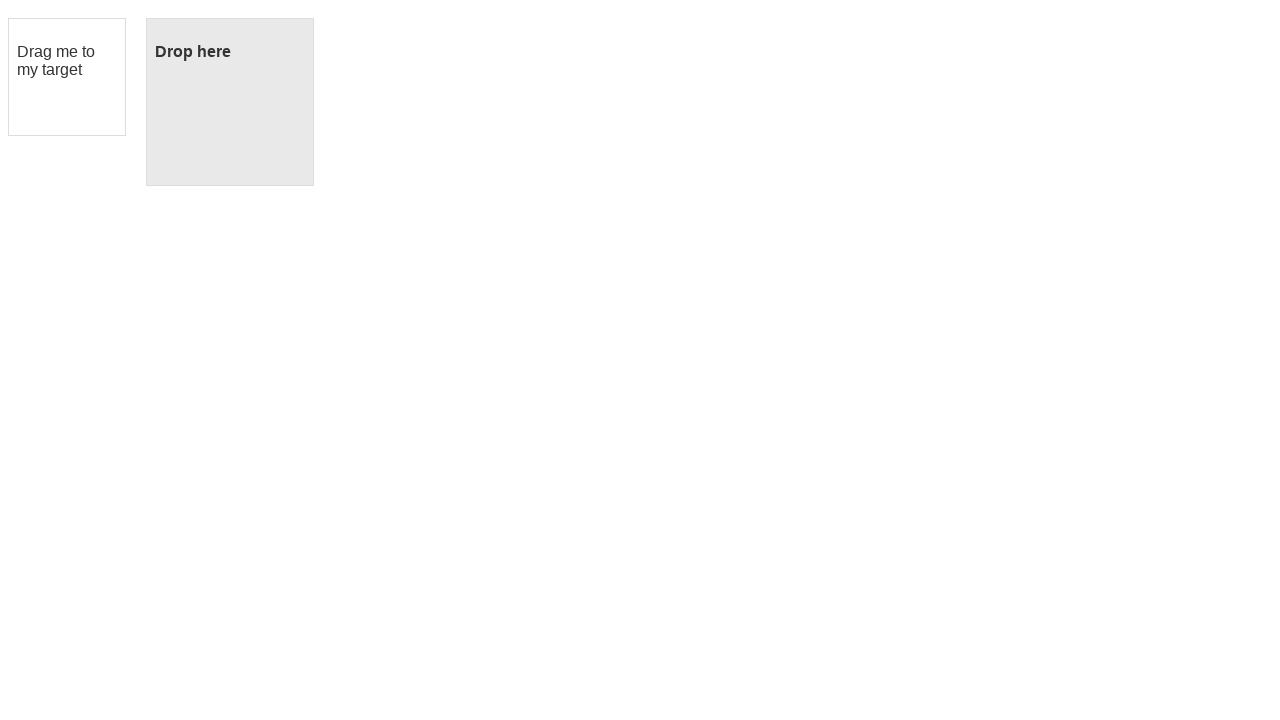

Located droppable element
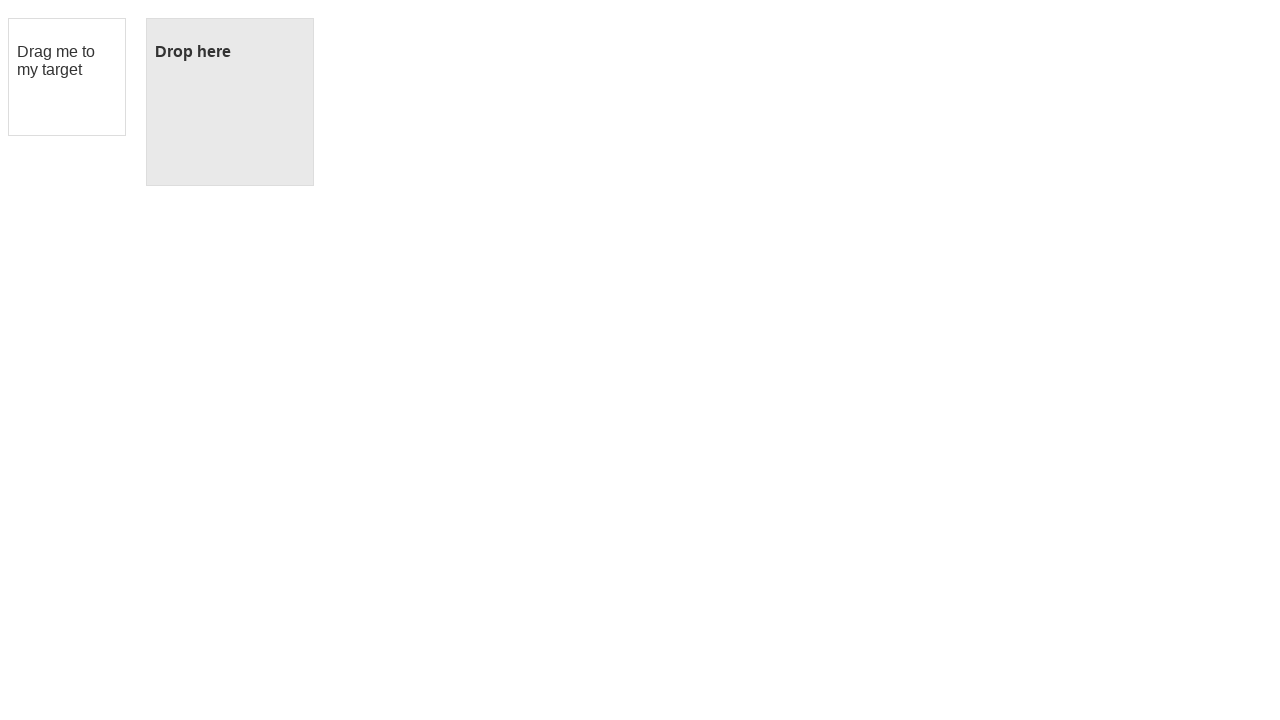

Dragged element onto drop target at (230, 102)
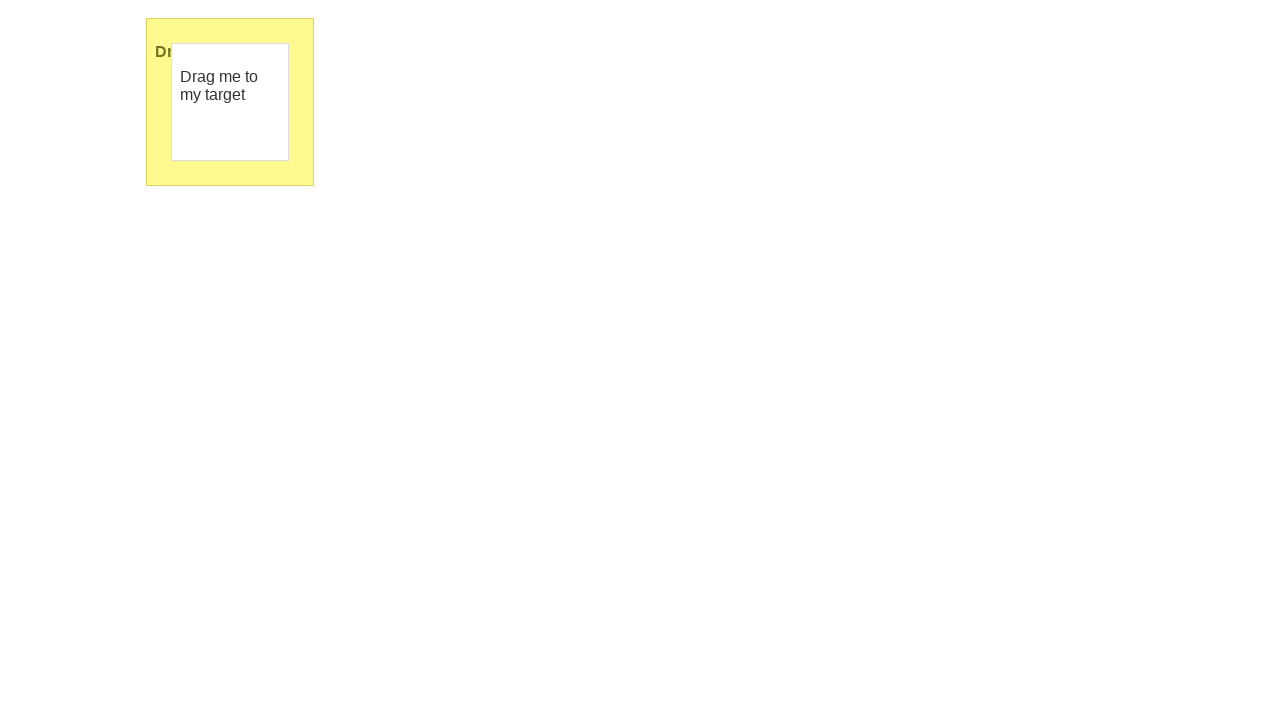

Verified droppable element text changed to 'Dropped!'
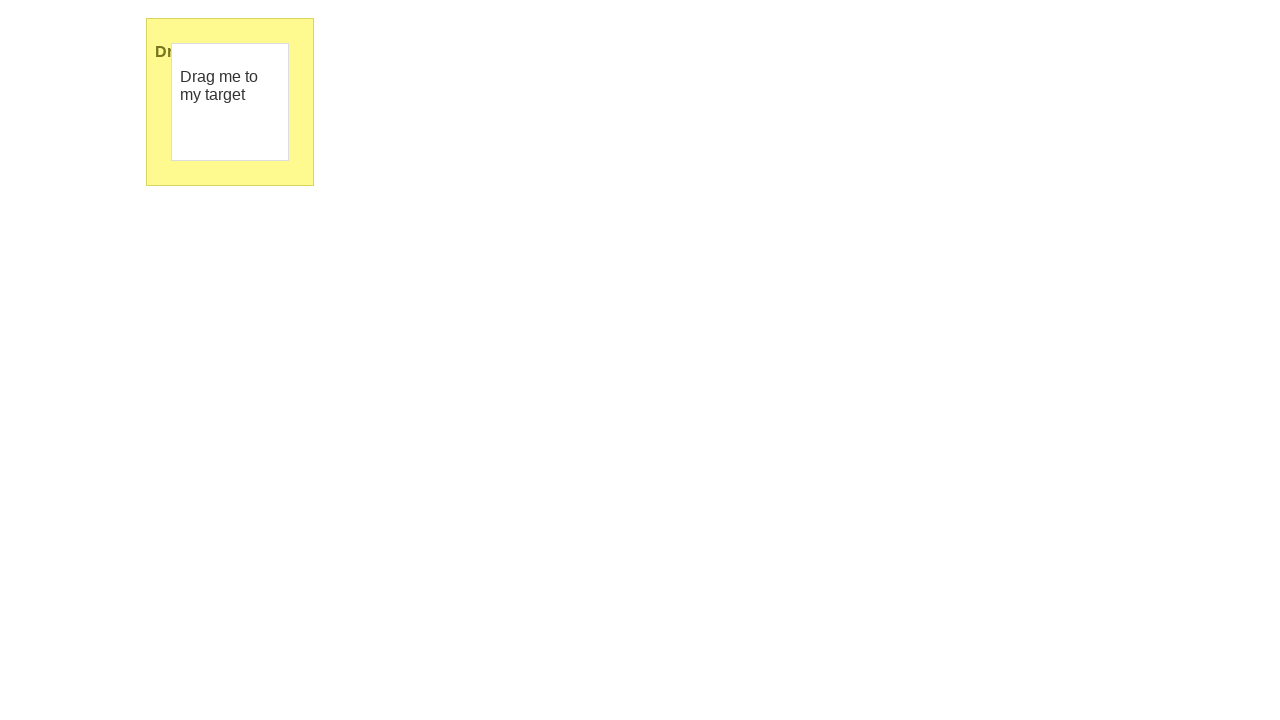

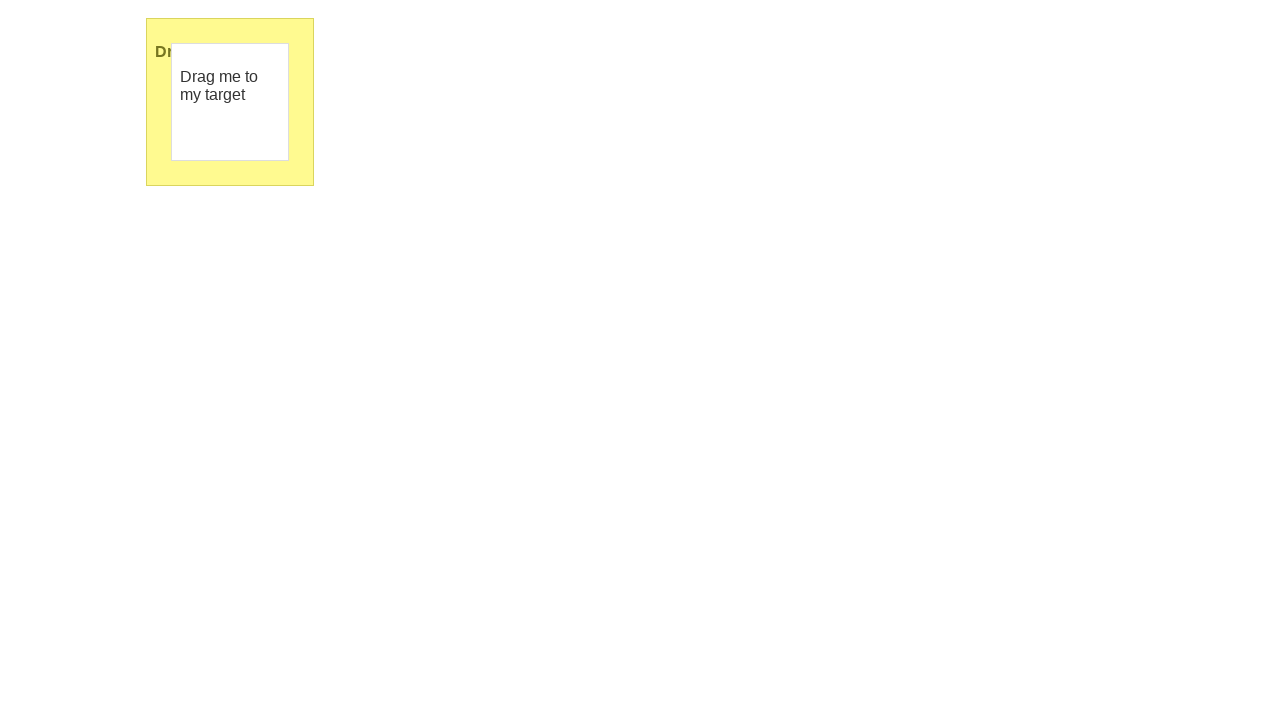